Tests that entered text is trimmed when editing a todo item

Starting URL: https://demo.playwright.dev/todomvc

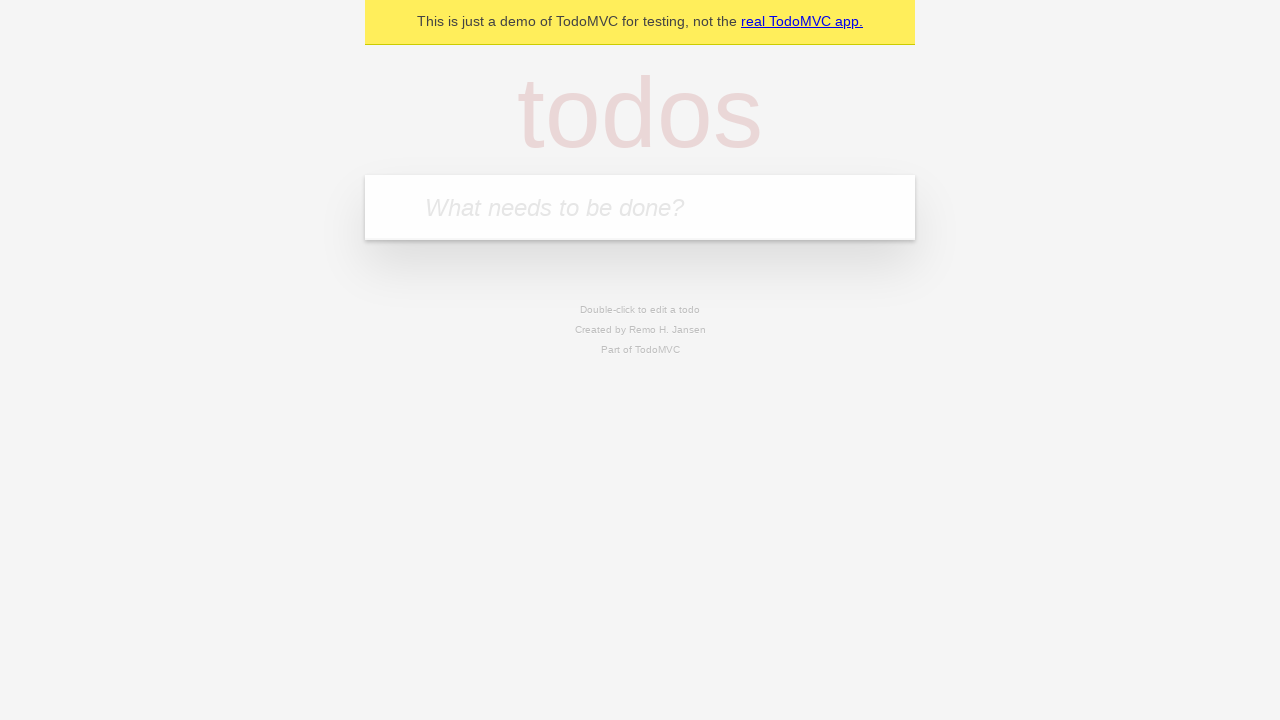

Filled new todo input with 'buy some cheese' on .new-todo
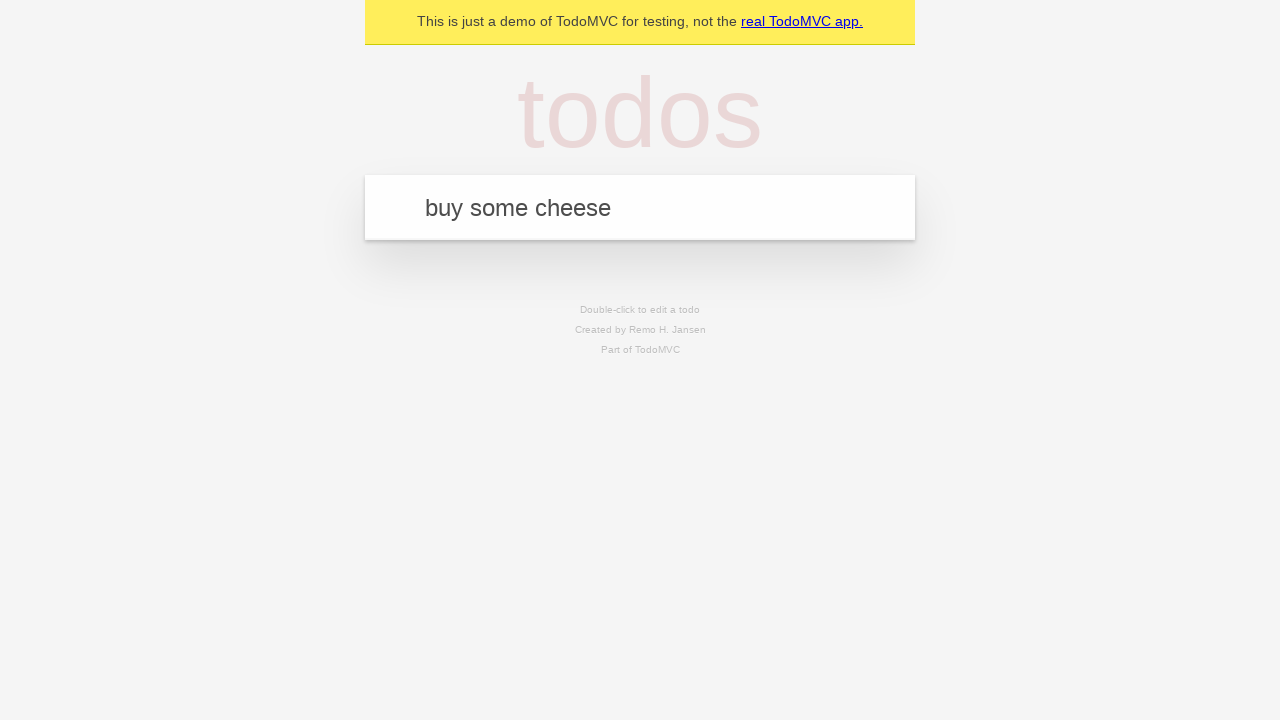

Pressed Enter to add first todo on .new-todo
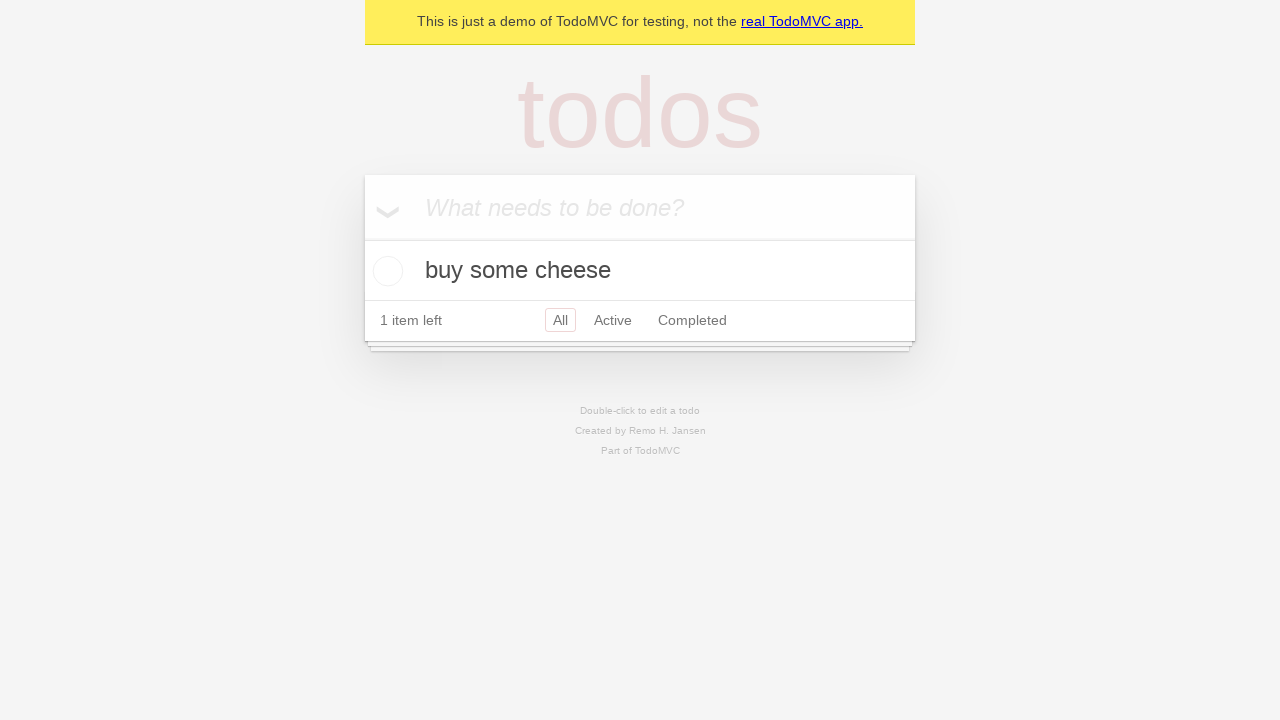

Filled new todo input with 'feed the cat' on .new-todo
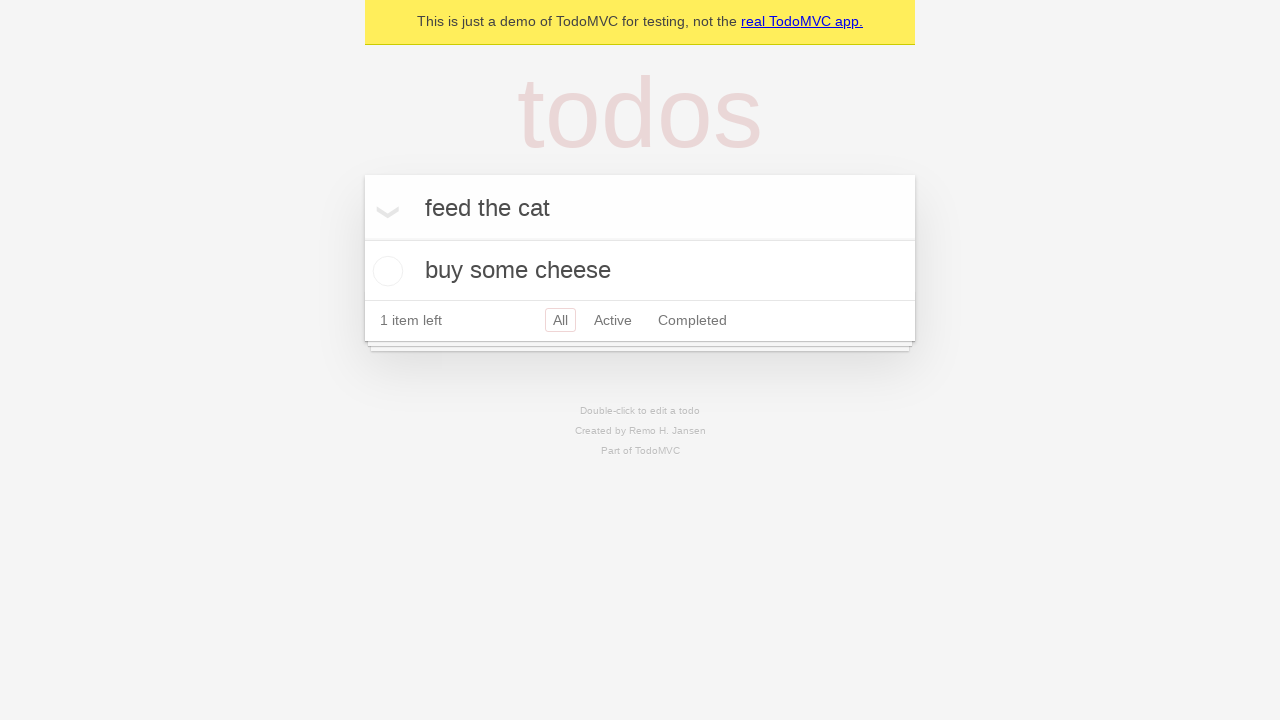

Pressed Enter to add second todo on .new-todo
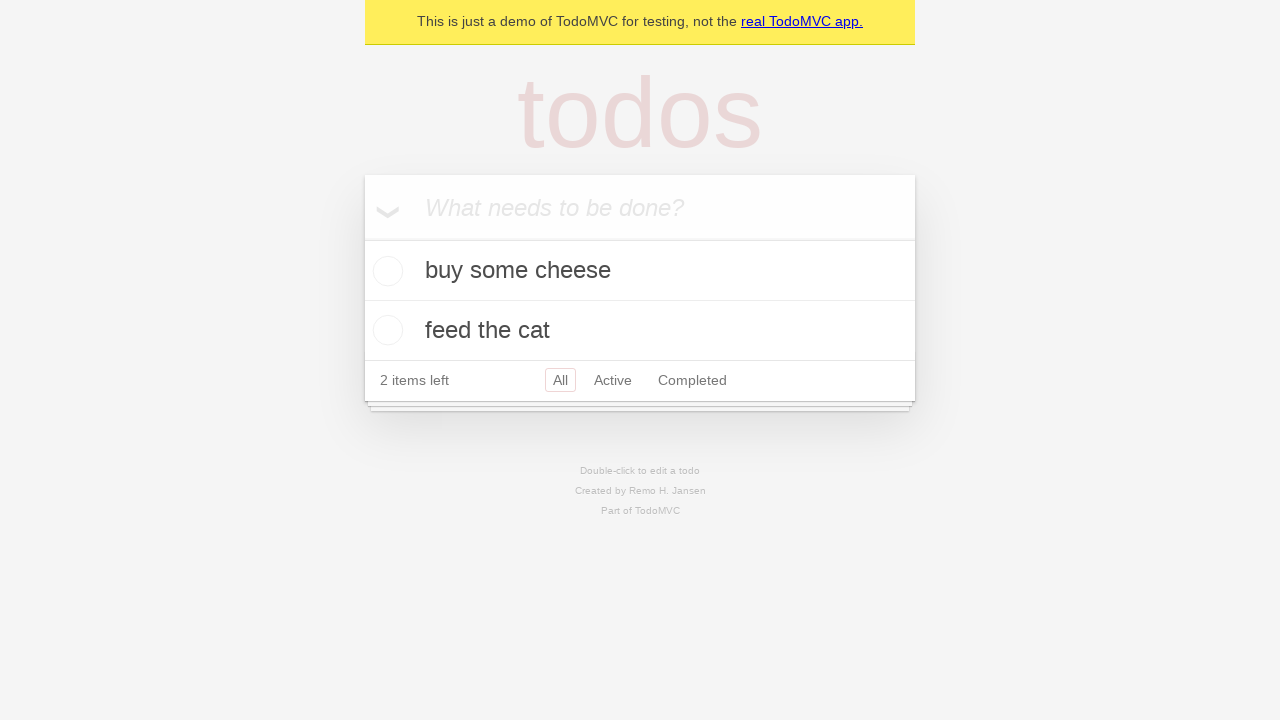

Filled new todo input with 'book a doctors appointment' on .new-todo
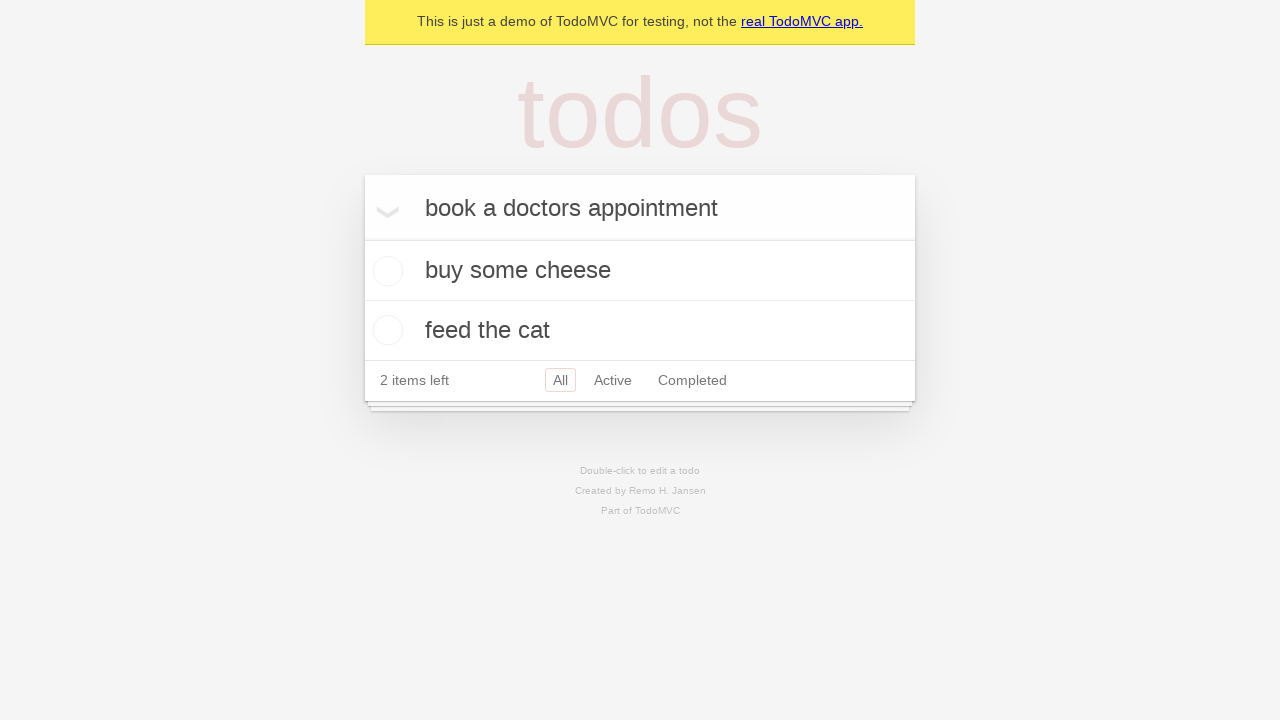

Pressed Enter to add third todo on .new-todo
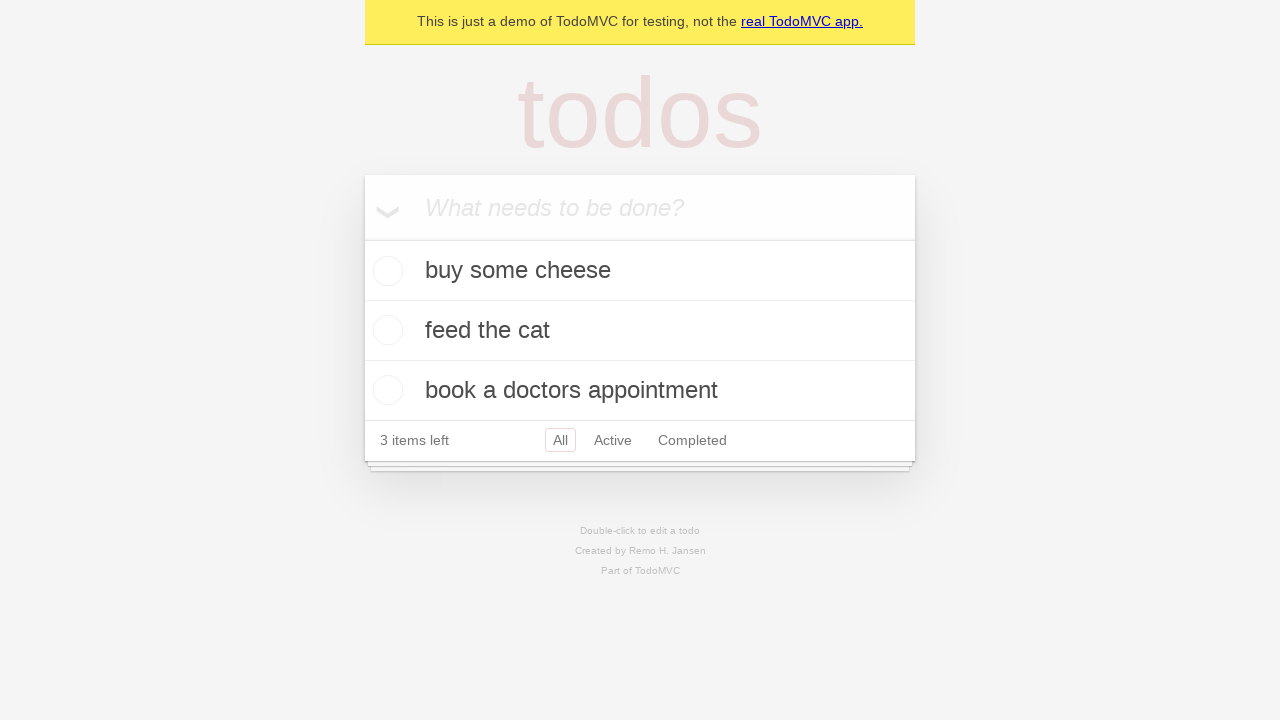

Waited for all three todos to be displayed in the list
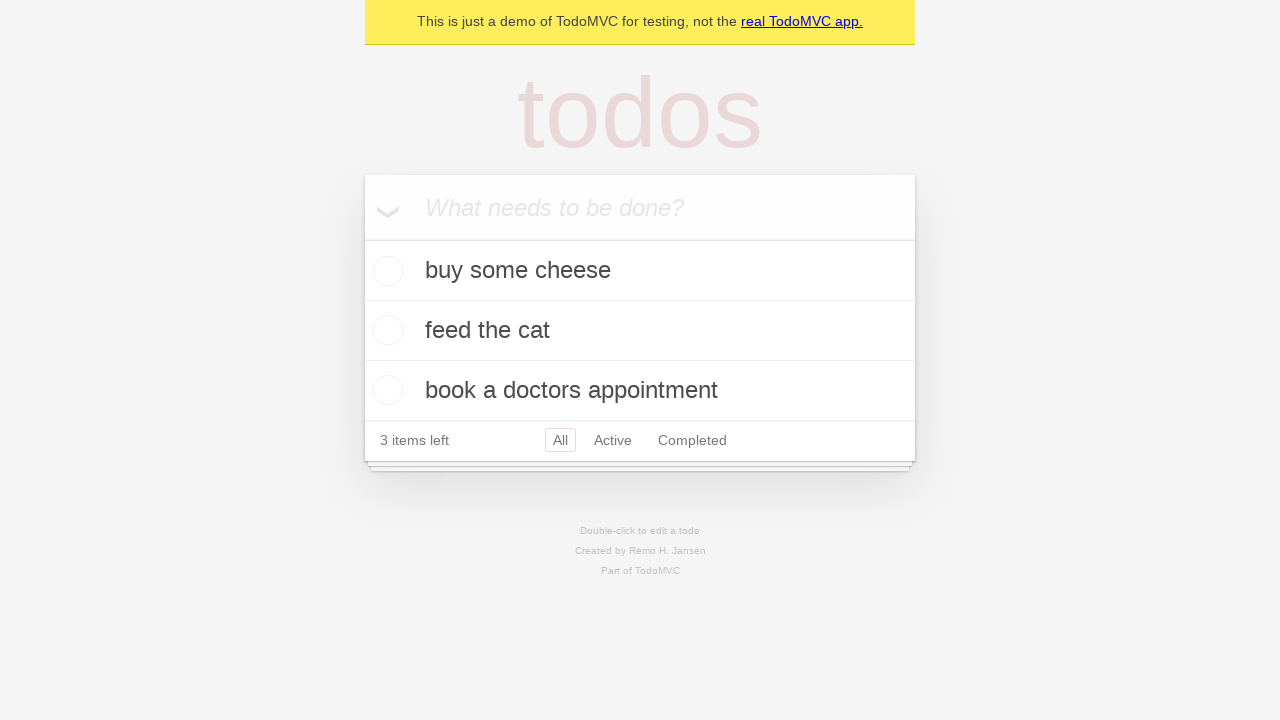

Double-clicked second todo to enter edit mode at (640, 331) on .todo-list li >> nth=1
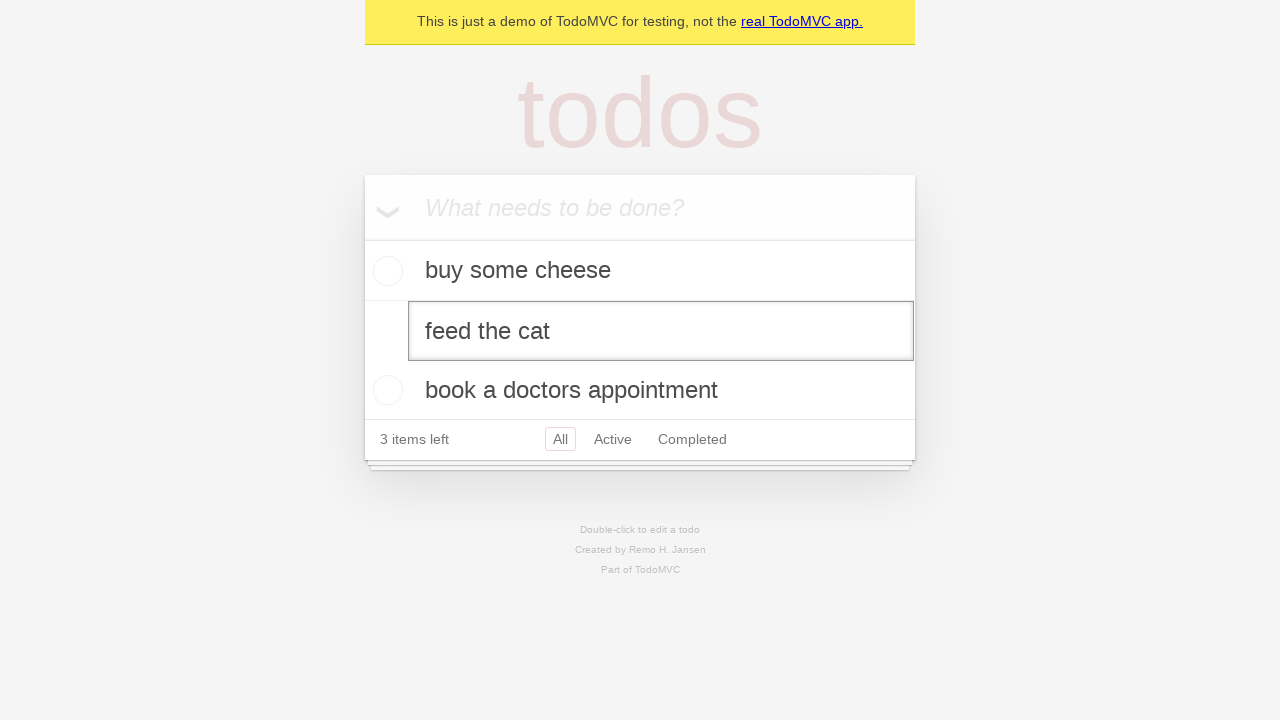

Filled edit field with text containing leading and trailing whitespace on .todo-list li >> nth=1 >> .edit
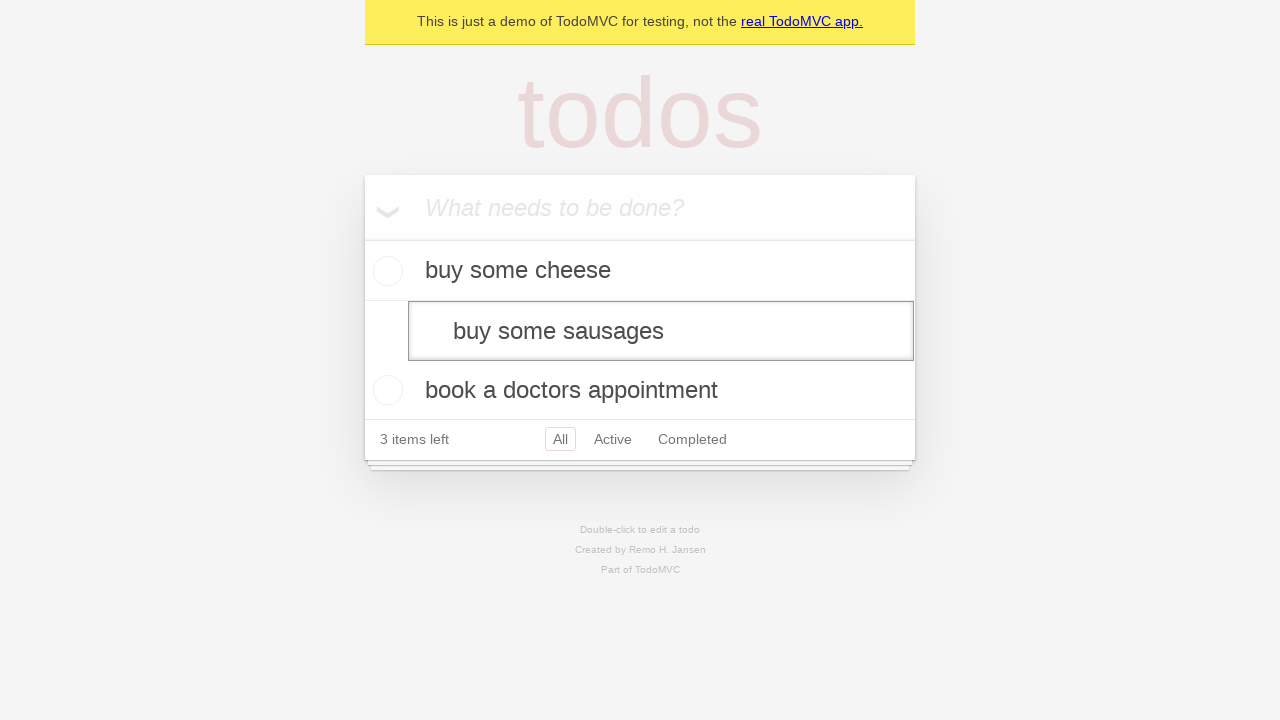

Pressed Enter to submit edited todo text with whitespace on .todo-list li >> nth=1 >> .edit
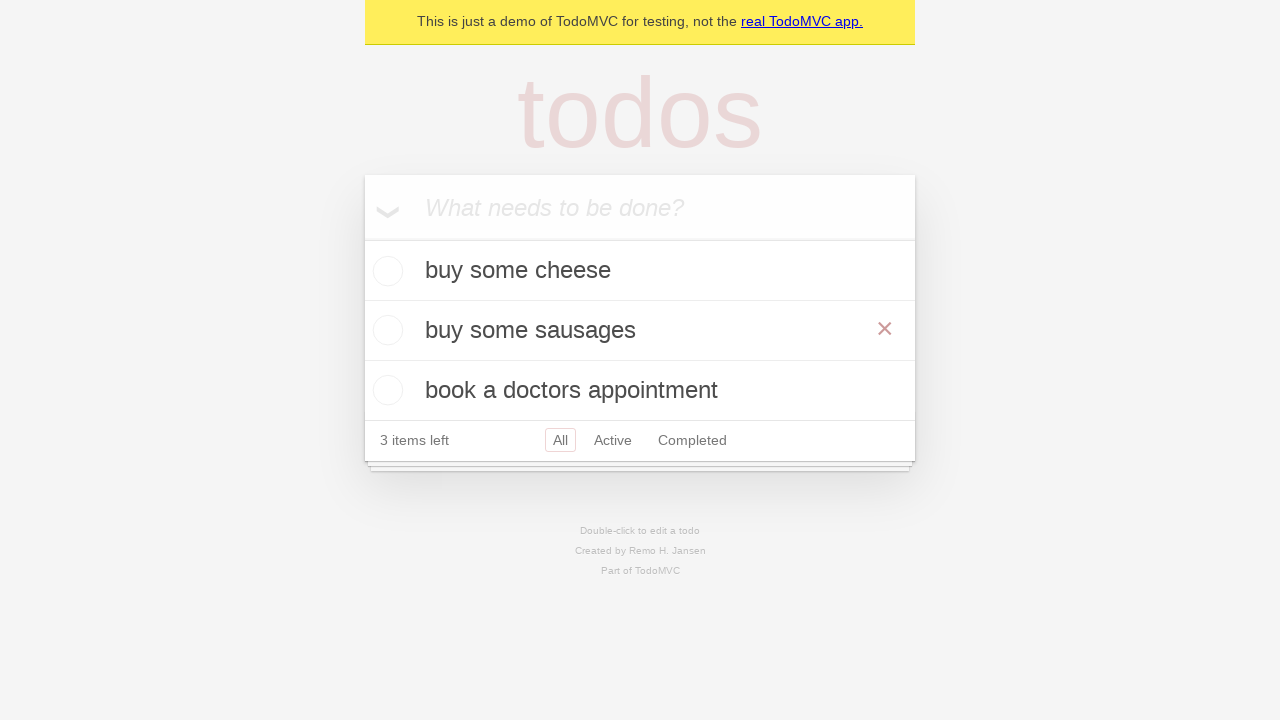

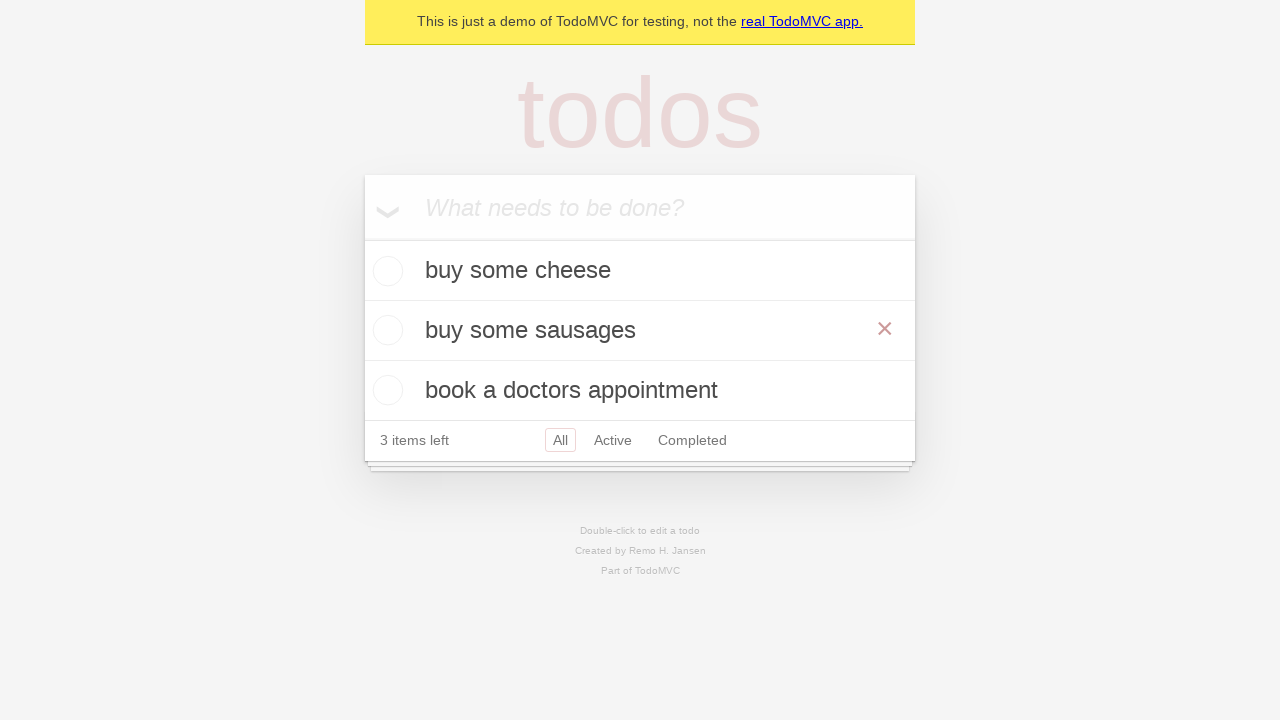